Tests dropdown selection functionality on a practice form by selecting state and city values

Starting URL: https://demoqa.com/automation-practice-form

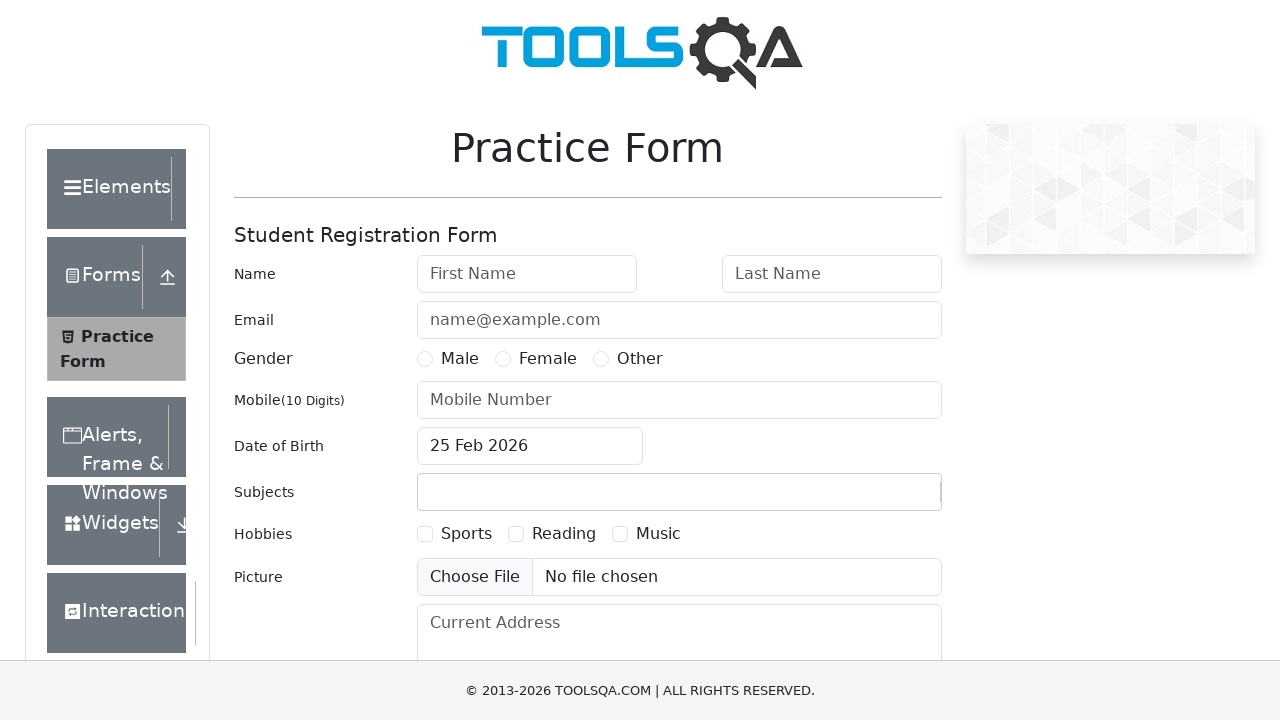

Clicked on state dropdown to open it at (527, 437) on #state
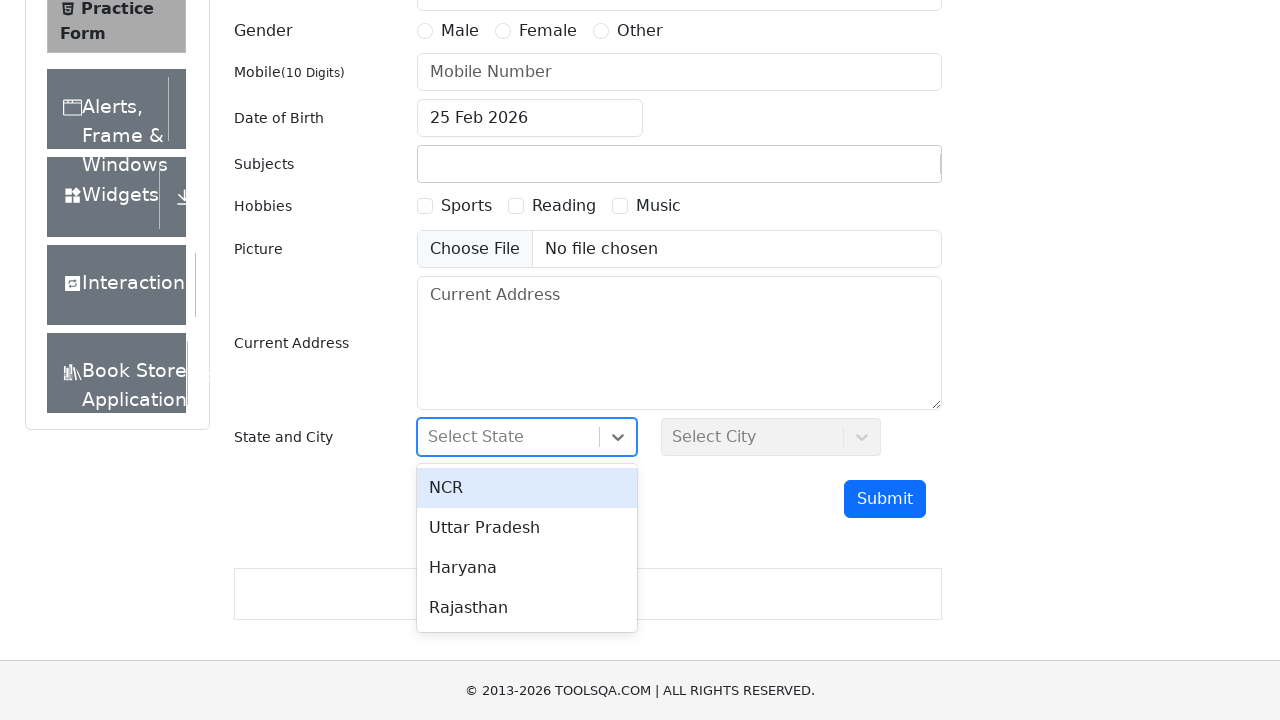

Selected state option (4th option) at (527, 608) on #react-select-3-option-3
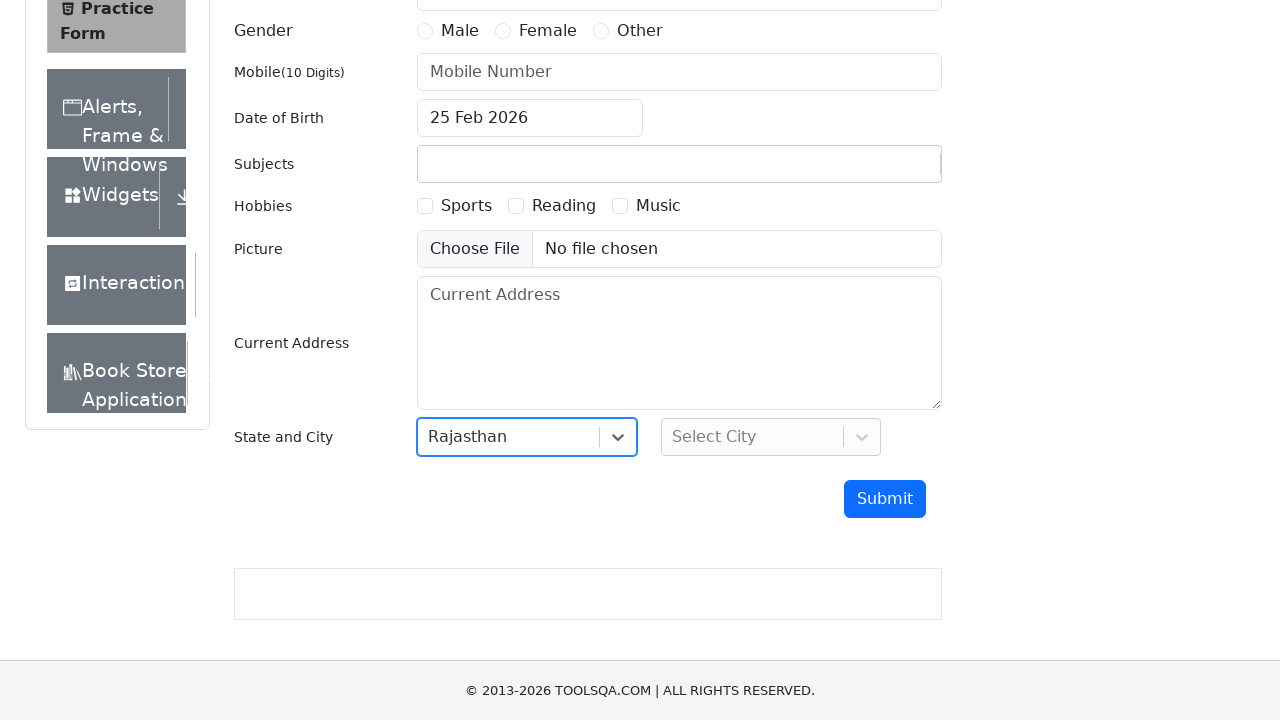

Clicked on city dropdown to open it at (771, 437) on #city
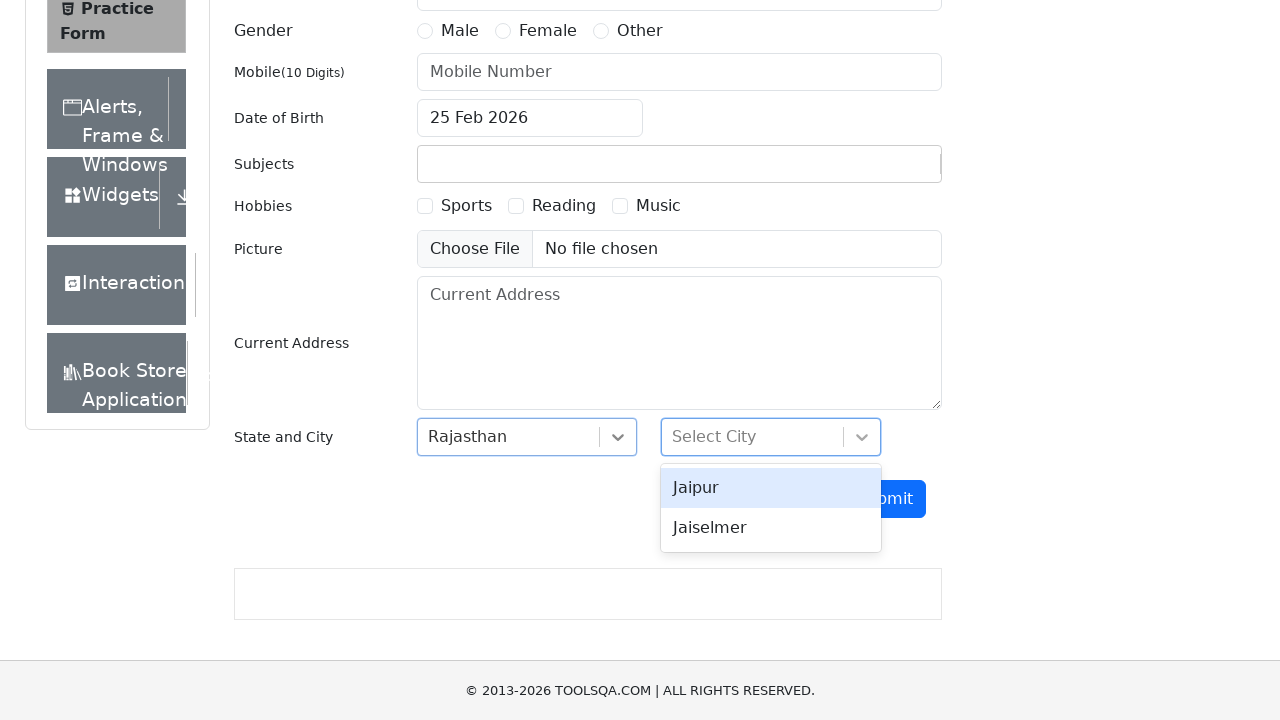

Selected city option (2nd option) at (771, 528) on #react-select-4-option-1
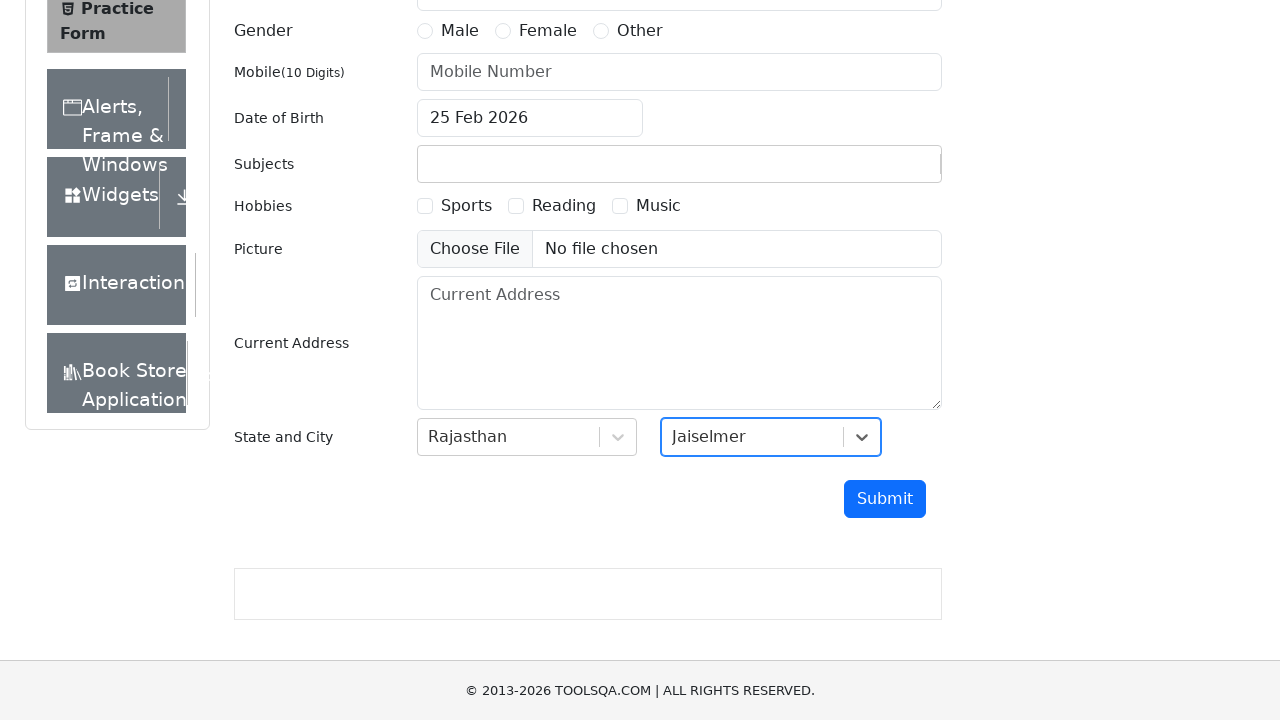

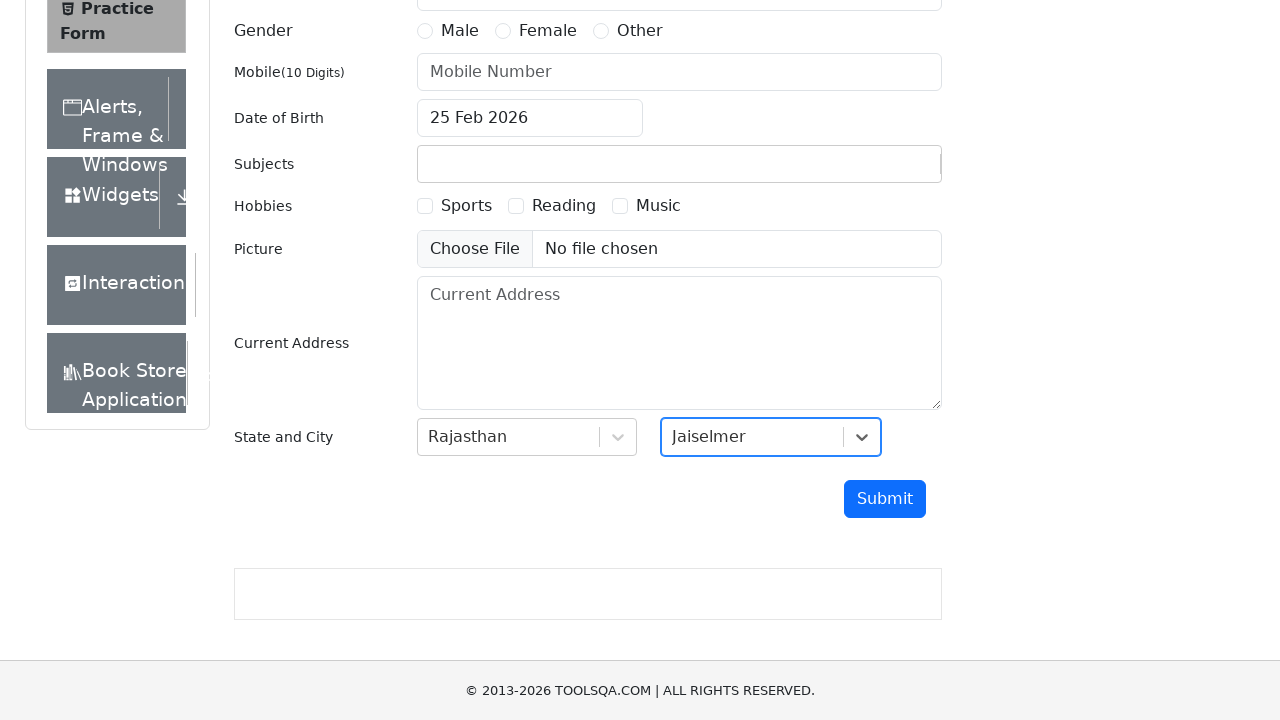